Tests page scrolling functionality by pressing arrow down keys and performing mouse wheel scrolls on the Burrito Galaxy website

Starting URL: https://burritogalaxy.com/

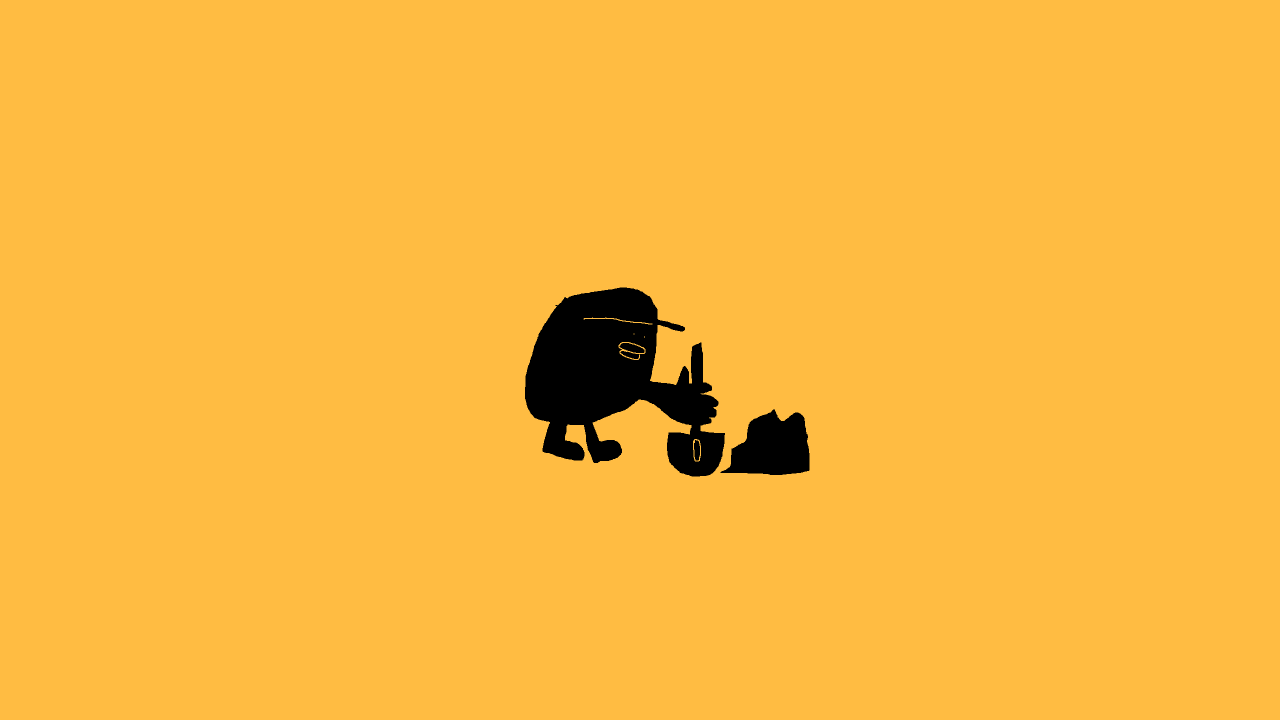

Pressed ArrowDown key
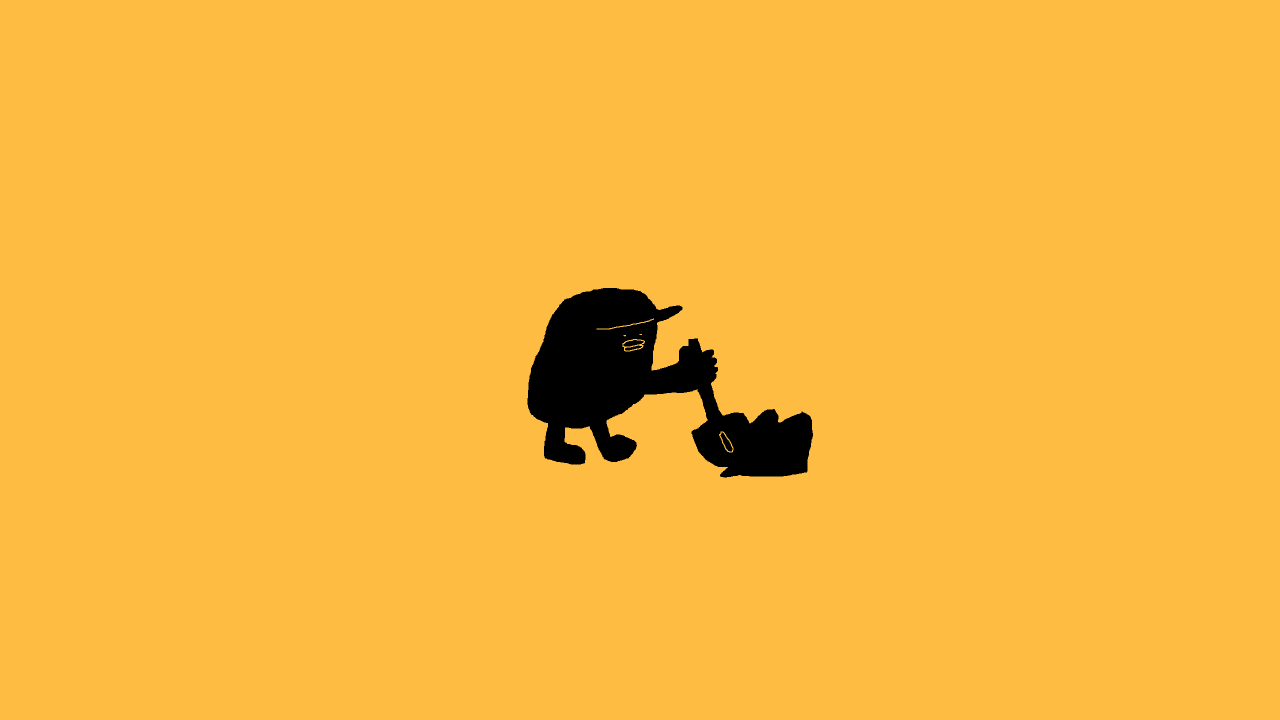

Scrolled down using mouse wheel (1st scroll)
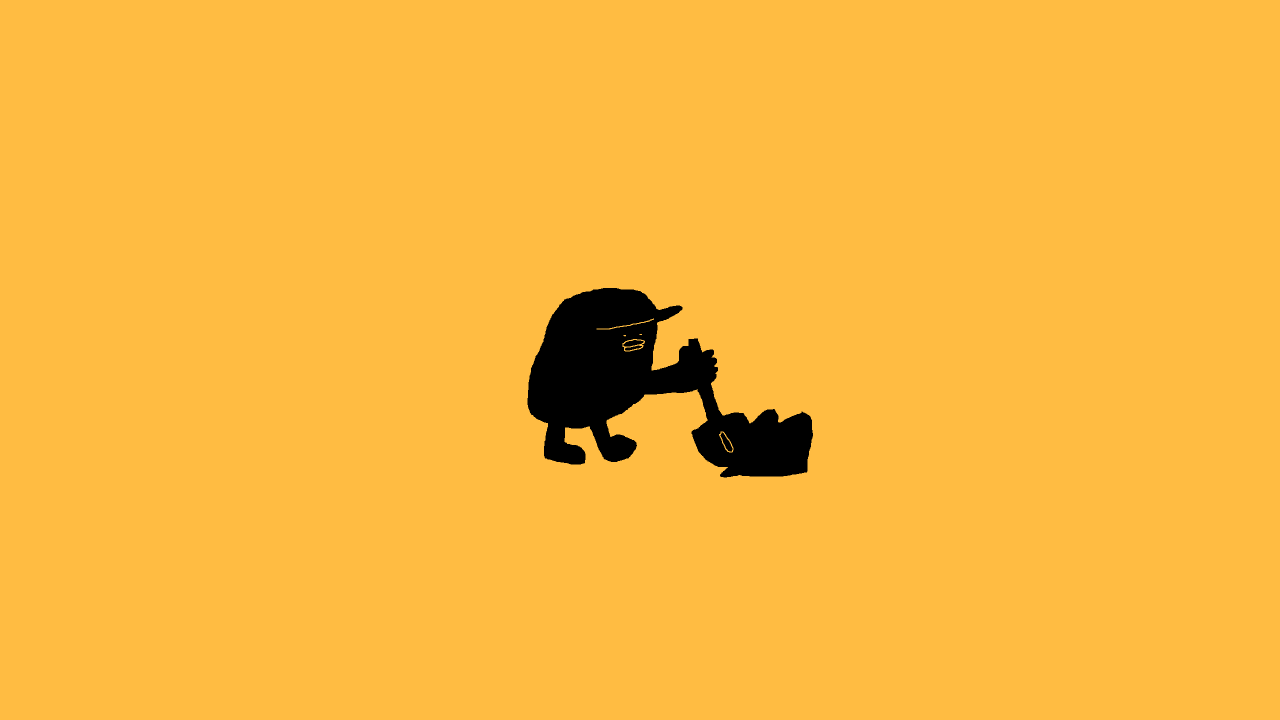

Scrolled down using mouse wheel (2nd scroll)
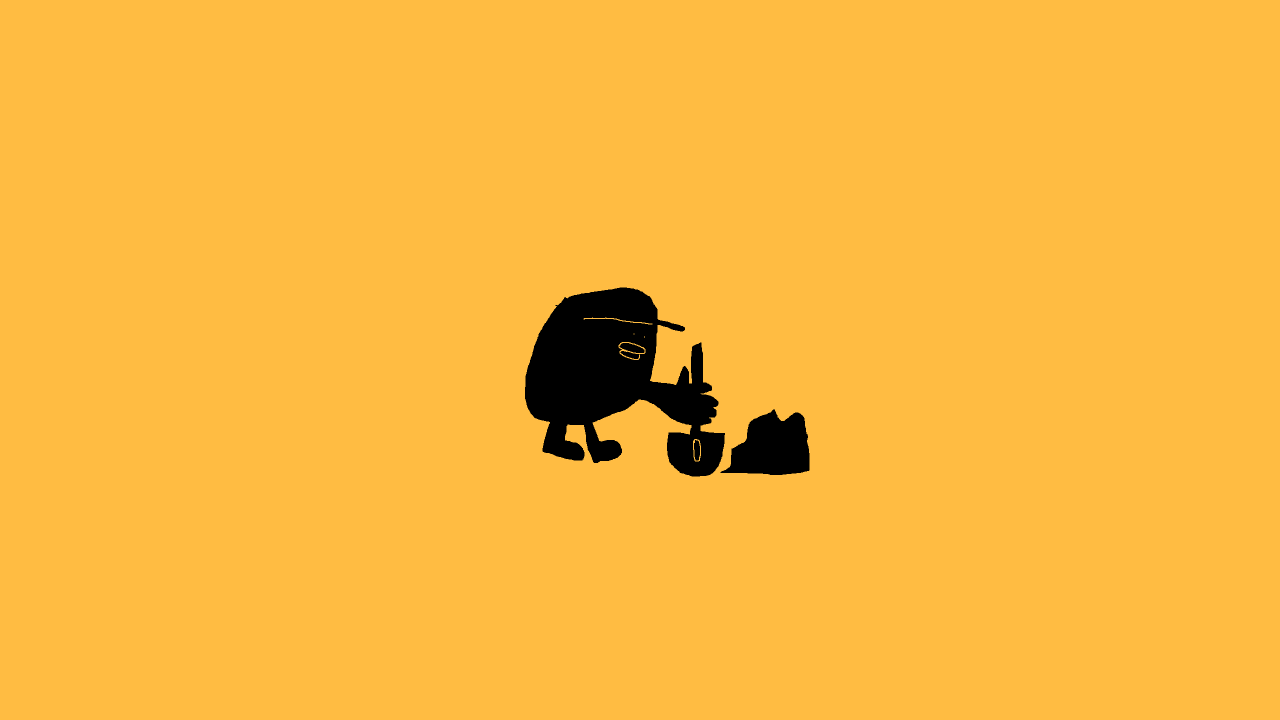

Scrolled down using mouse wheel (3rd scroll)
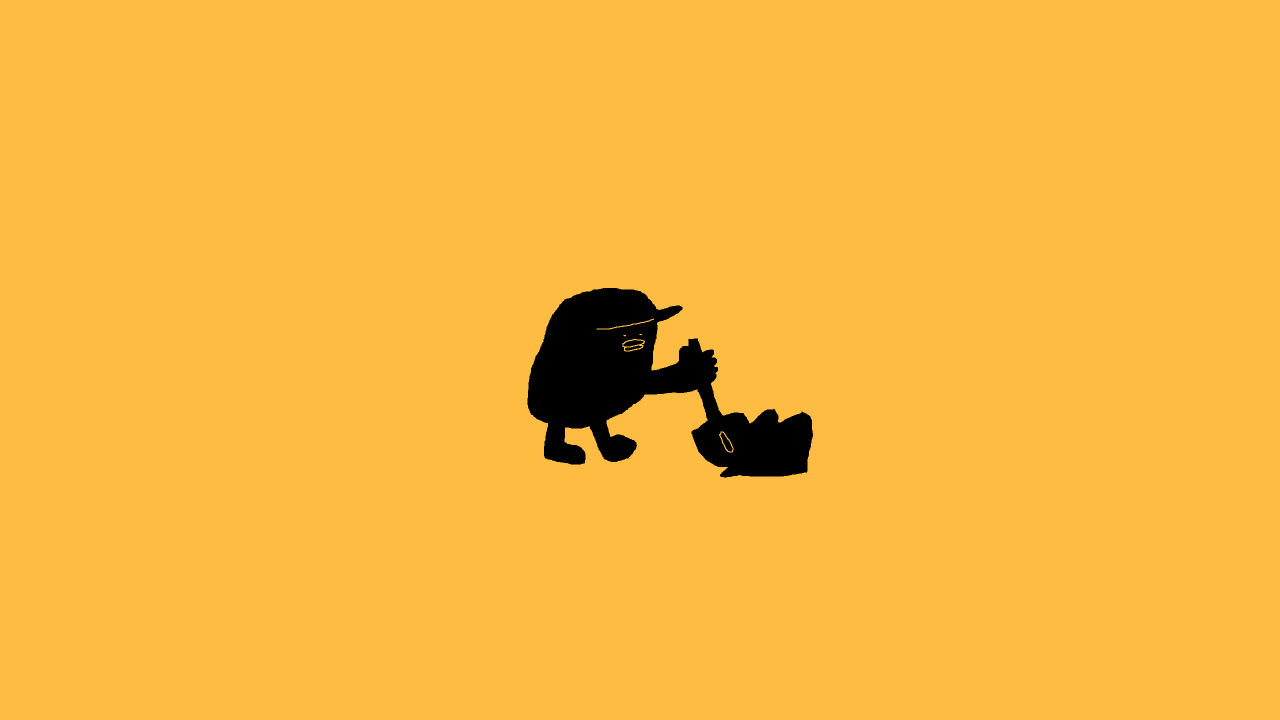

Pressed ArrowDown key again
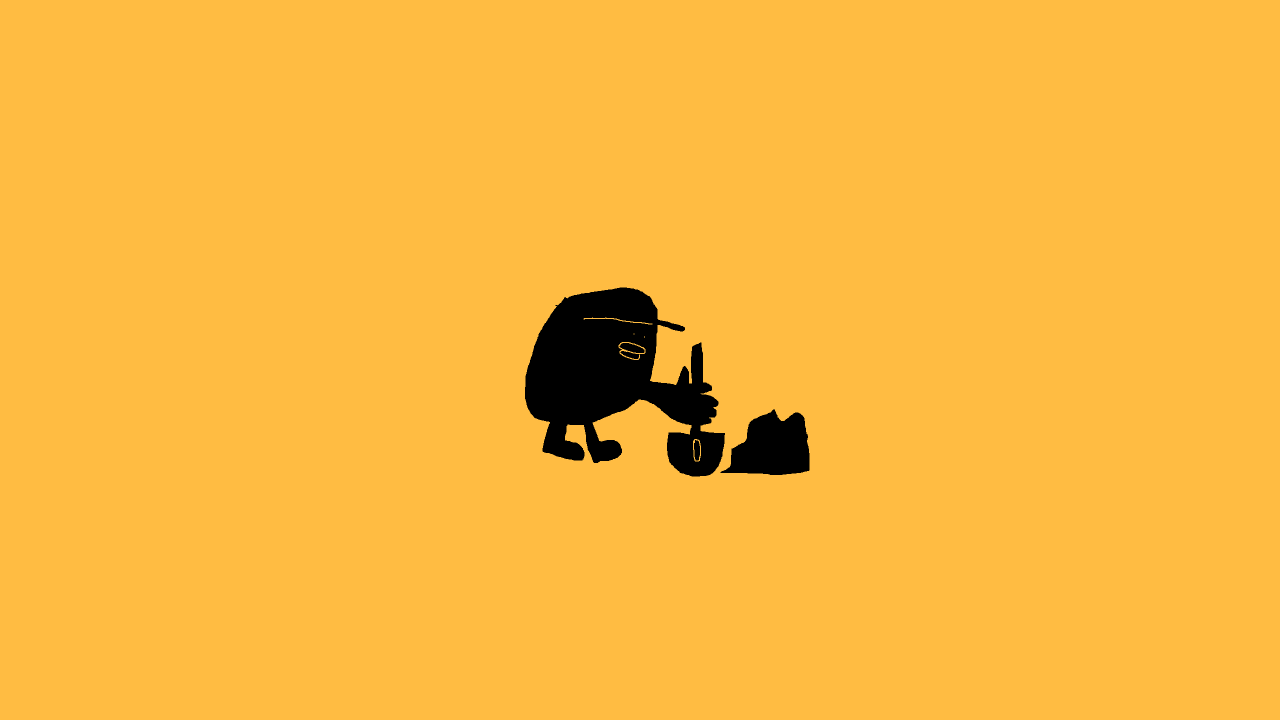

Scrolled down using mouse wheel (4th scroll)
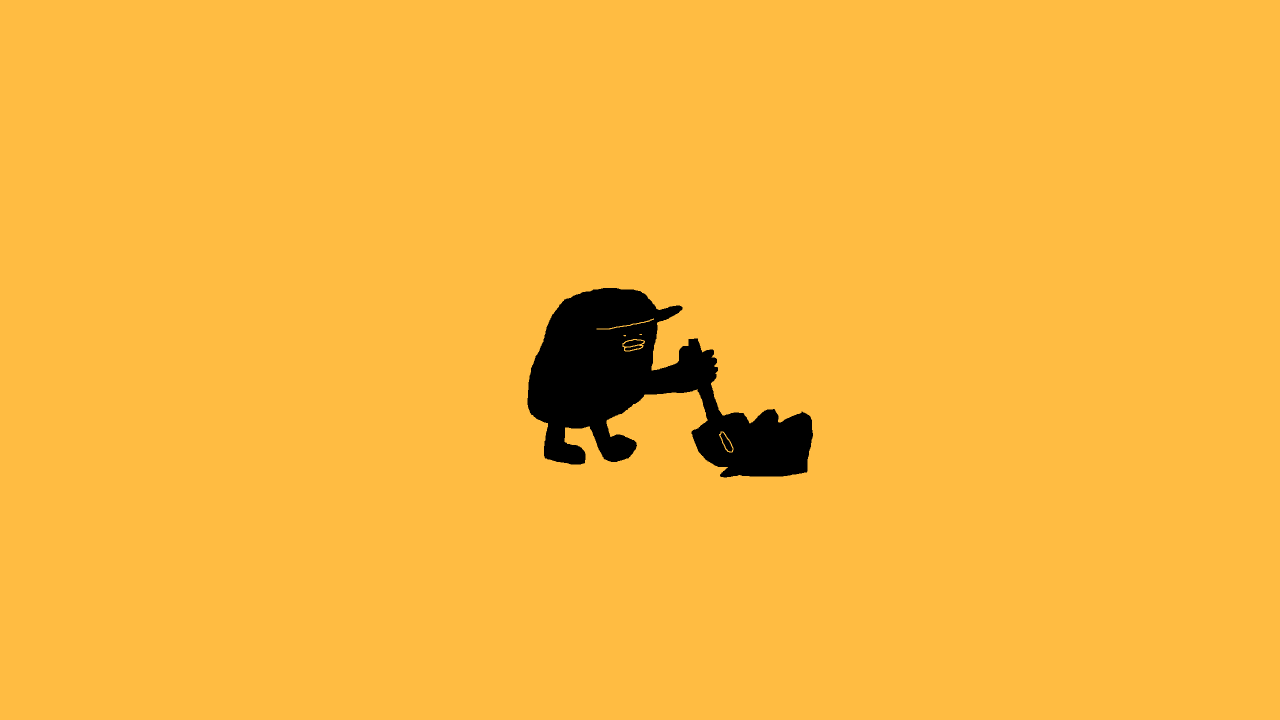

Scrolled down using mouse wheel (5th scroll)
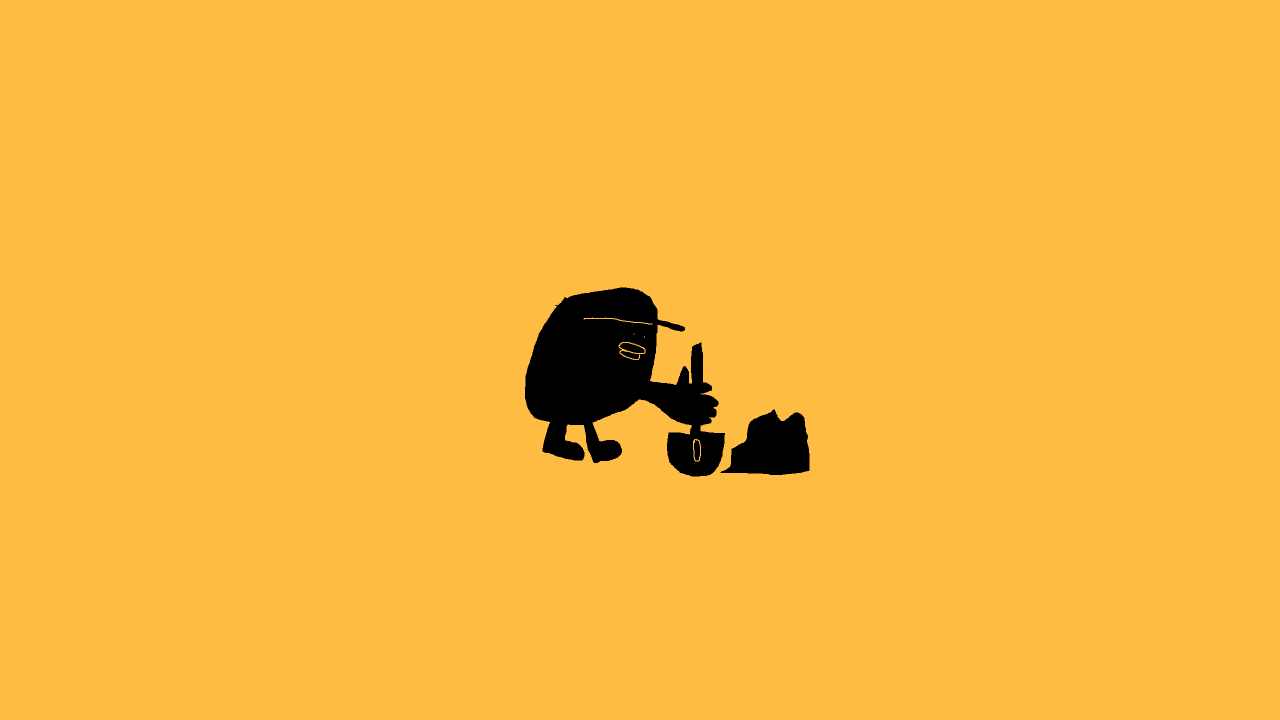

Scrolled down using mouse wheel (6th scroll)
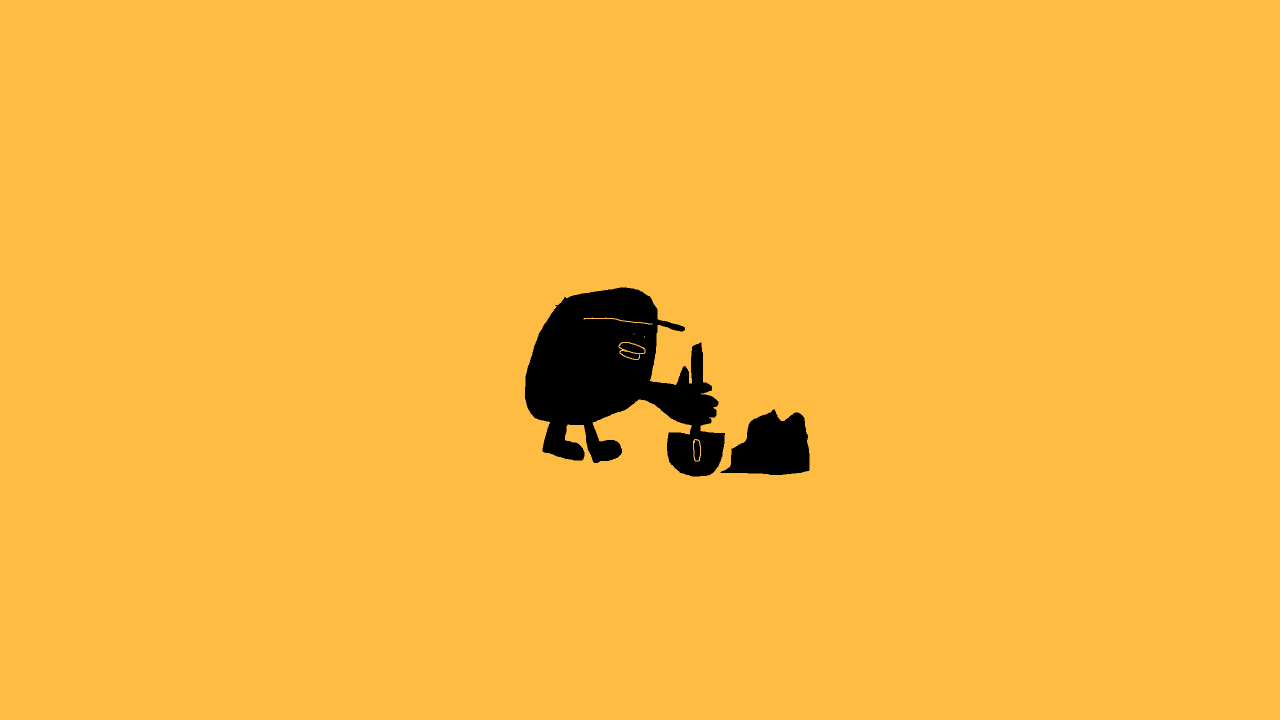

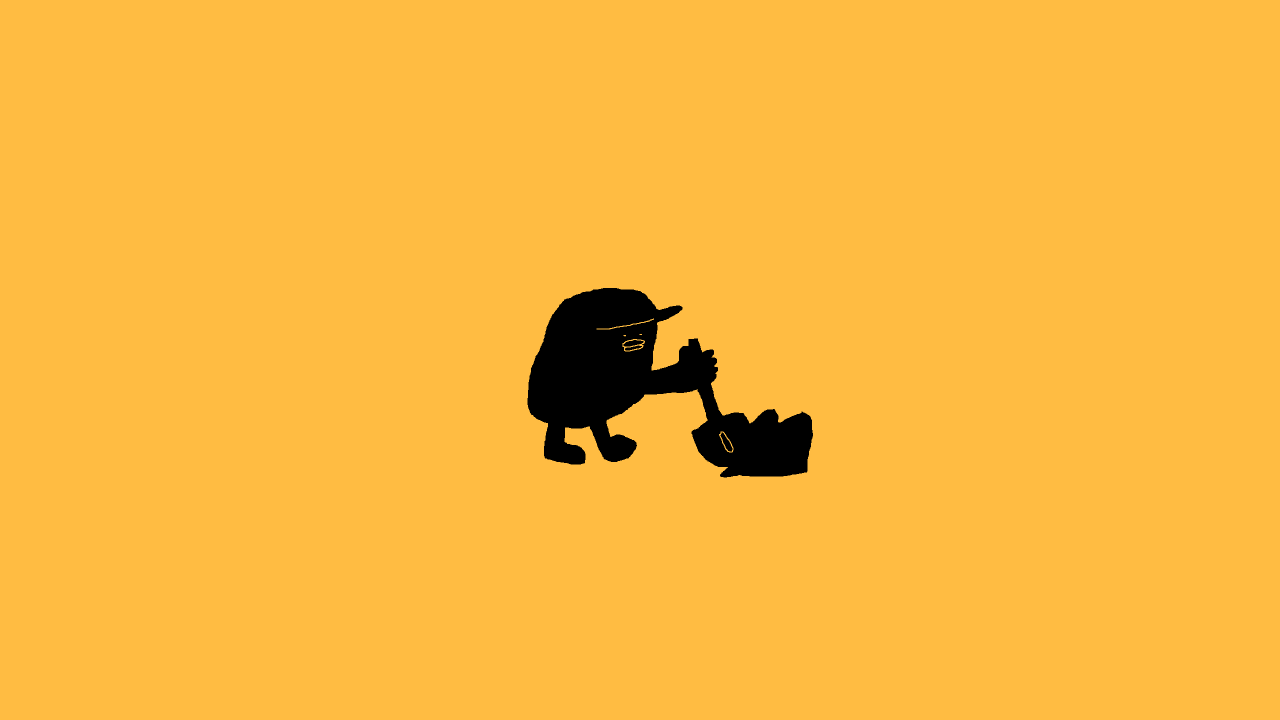